Tests overlapped element by scrolling and filling input fields that may be partially hidden

Starting URL: http://uitestingplayground.com/

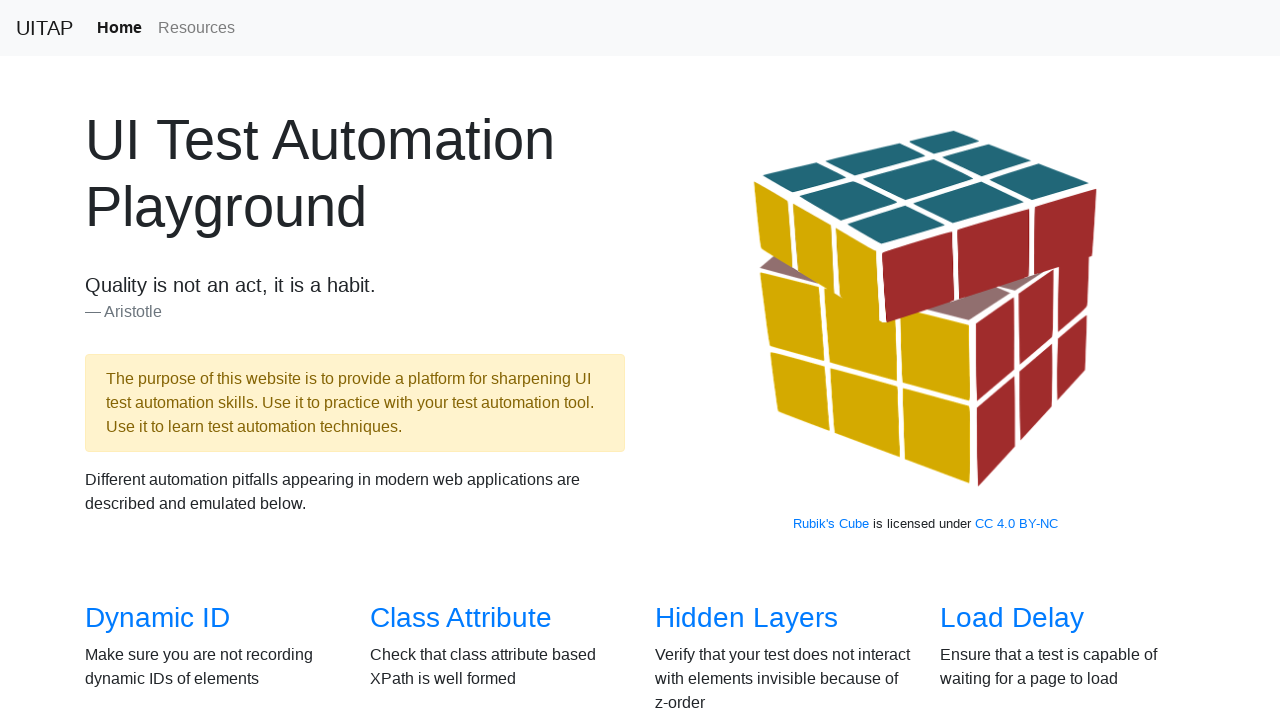

Clicked on Overlapped Element link at (158, 386) on text=Overlapped Element
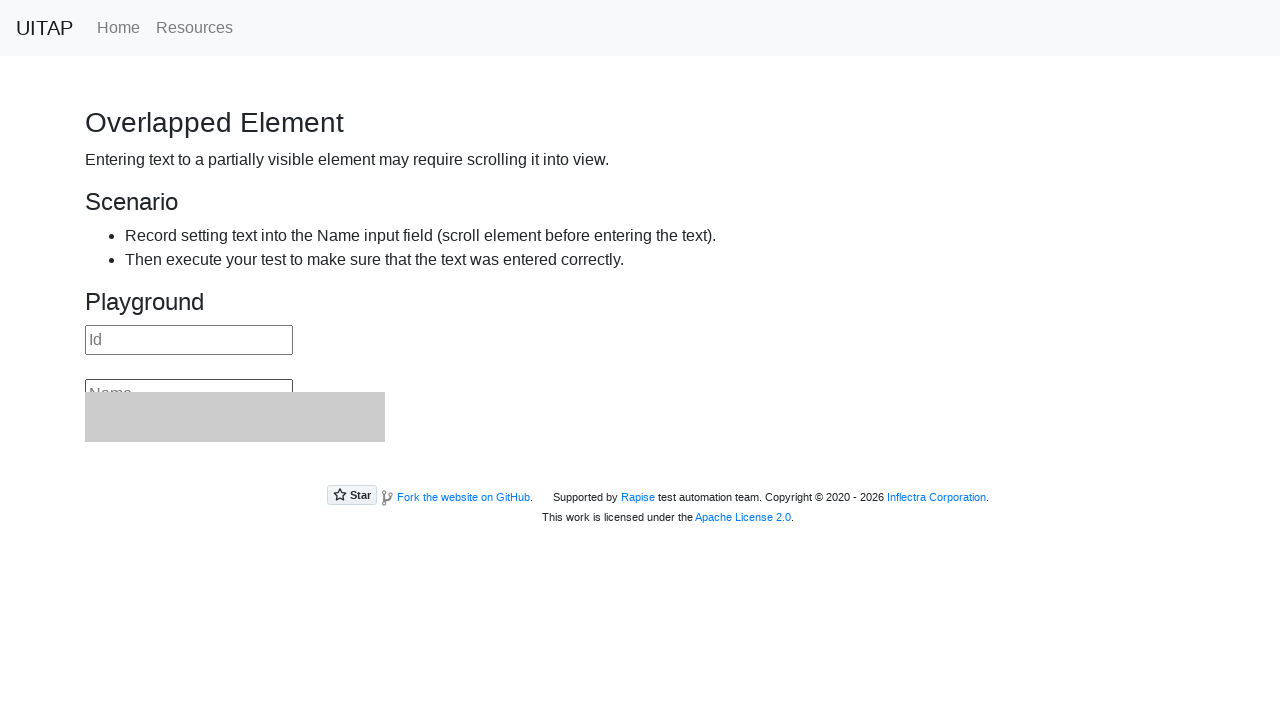

Clicked the id input field at (189, 340) on #id
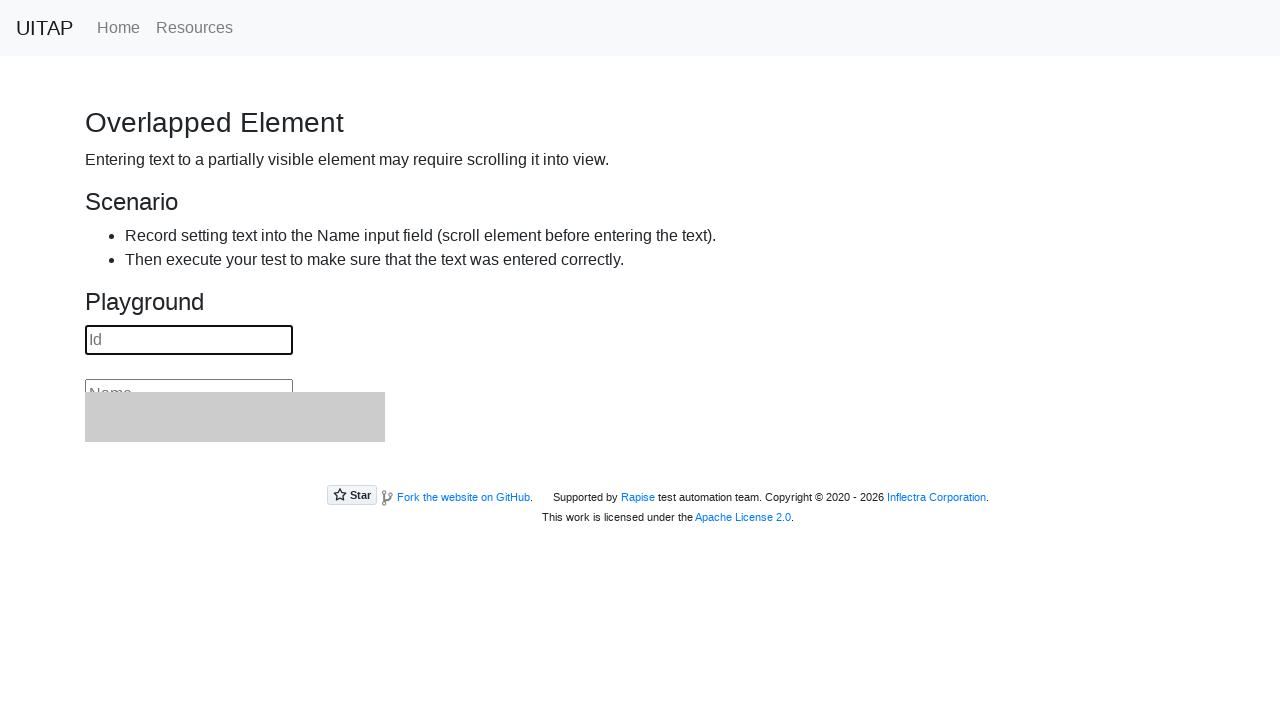

Scrolled id input field into view
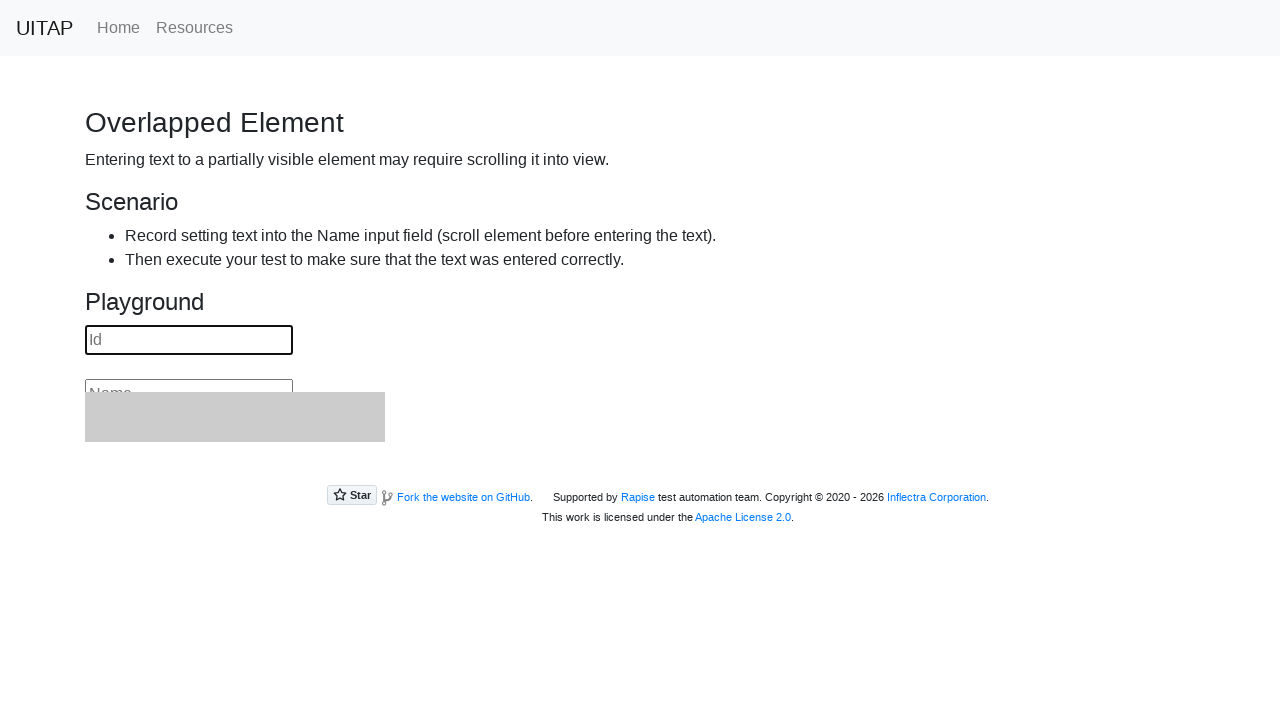

Filled id field with '1552210' on #id
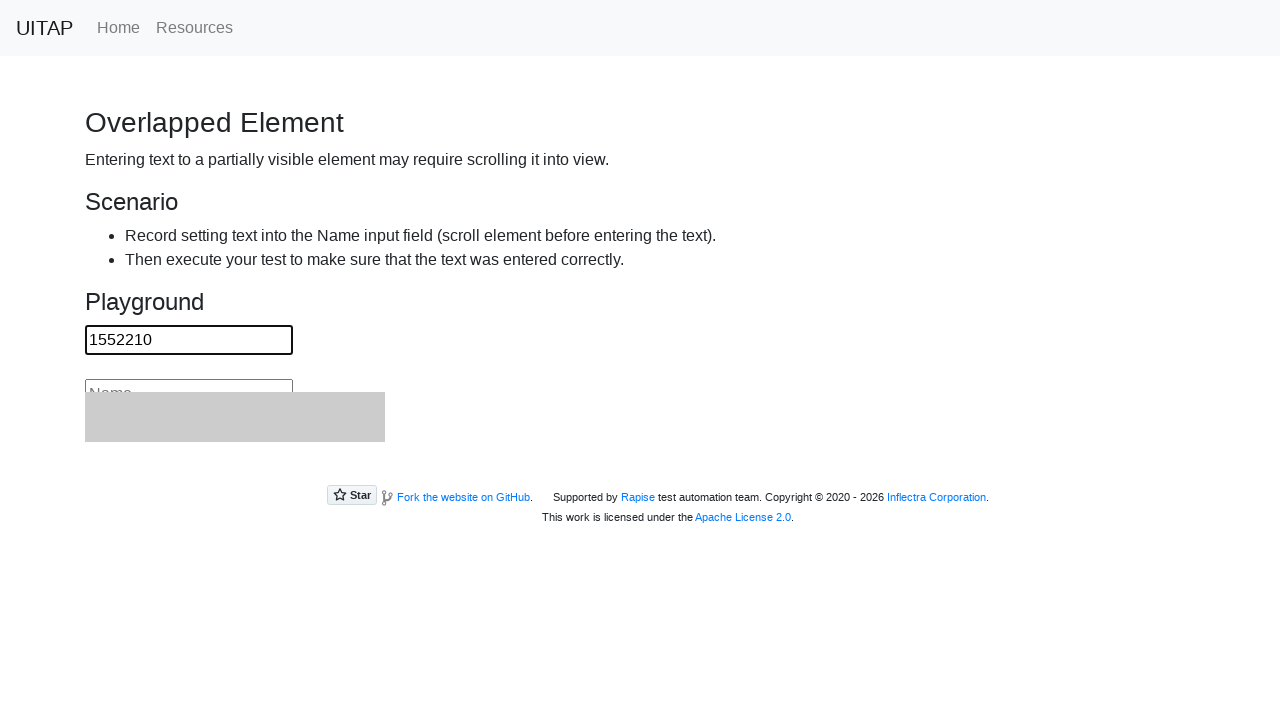

Clicked the name input field at (189, 375) on #name
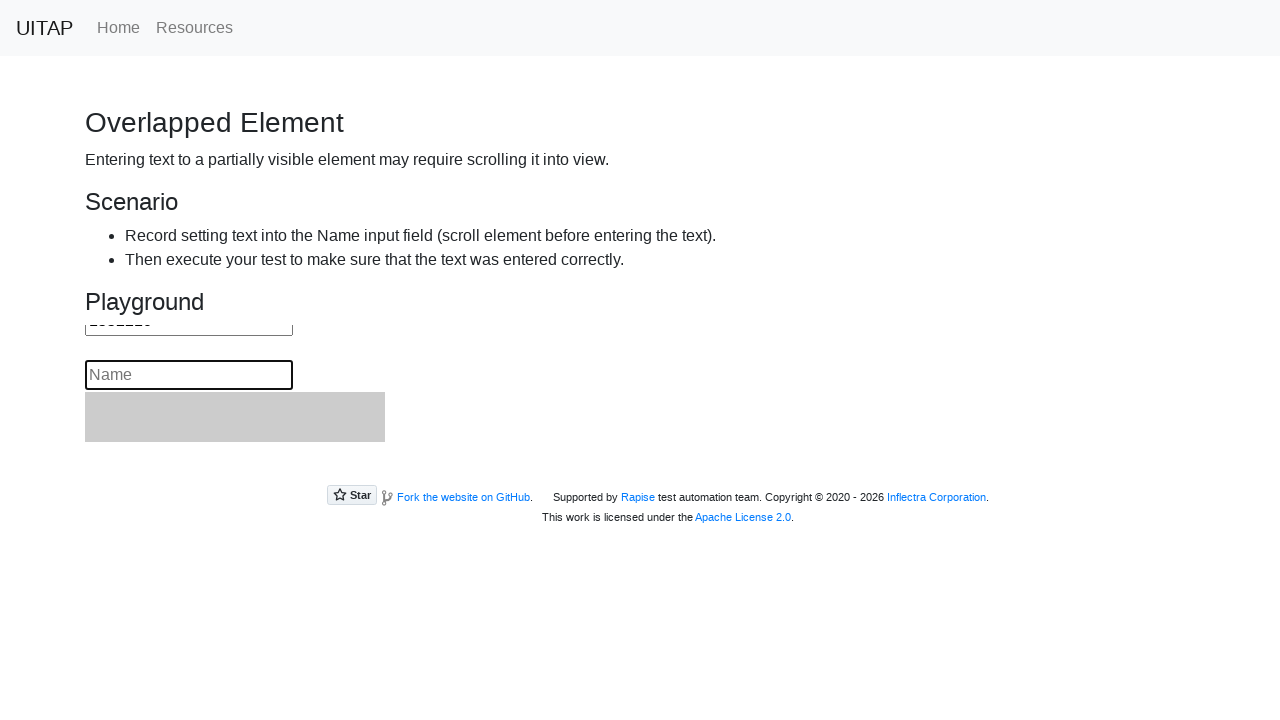

Filled name field with 'Sogamoso' on #name
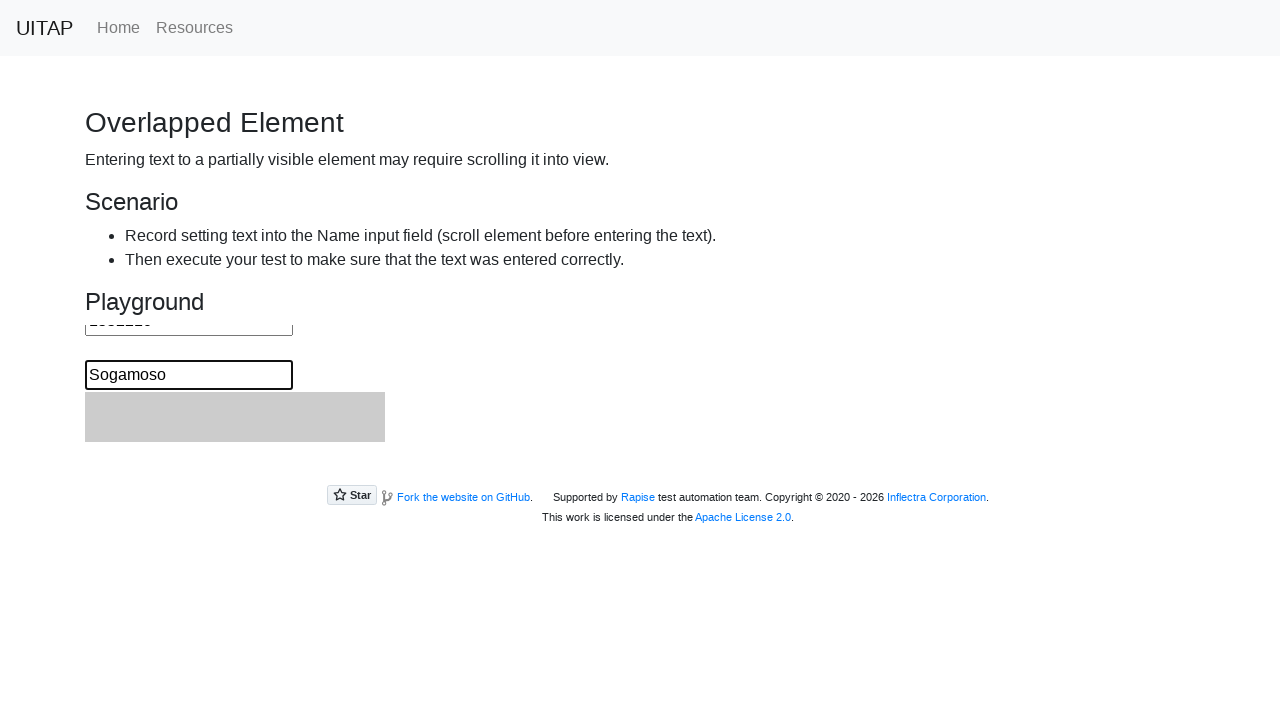

Clicked elsewhere to unfocus input fields at (640, 375) on div:nth-child(6) > div:nth-child(1)
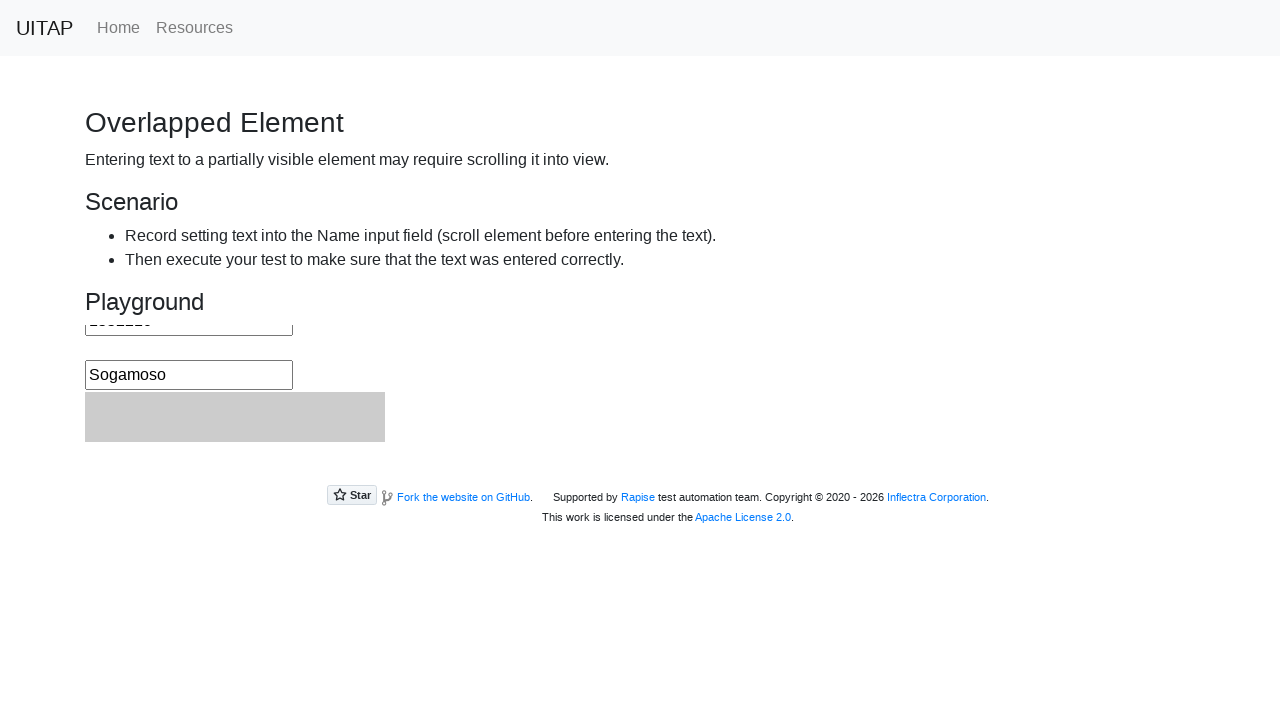

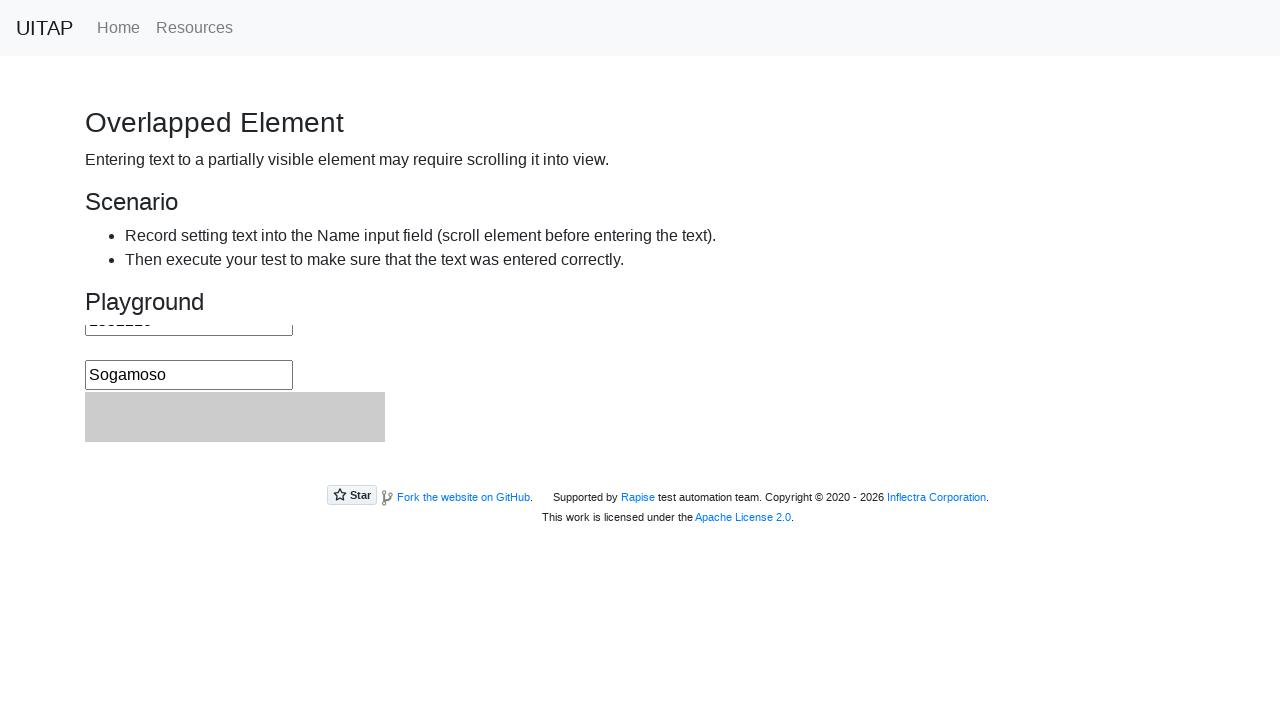